Tests scrolling functionality on a page with a fixed table header, scrolls both the main window and a specific table element, then verifies the sum of values in the table

Starting URL: https://rahulshettyacademy.com/AutomationPractice/

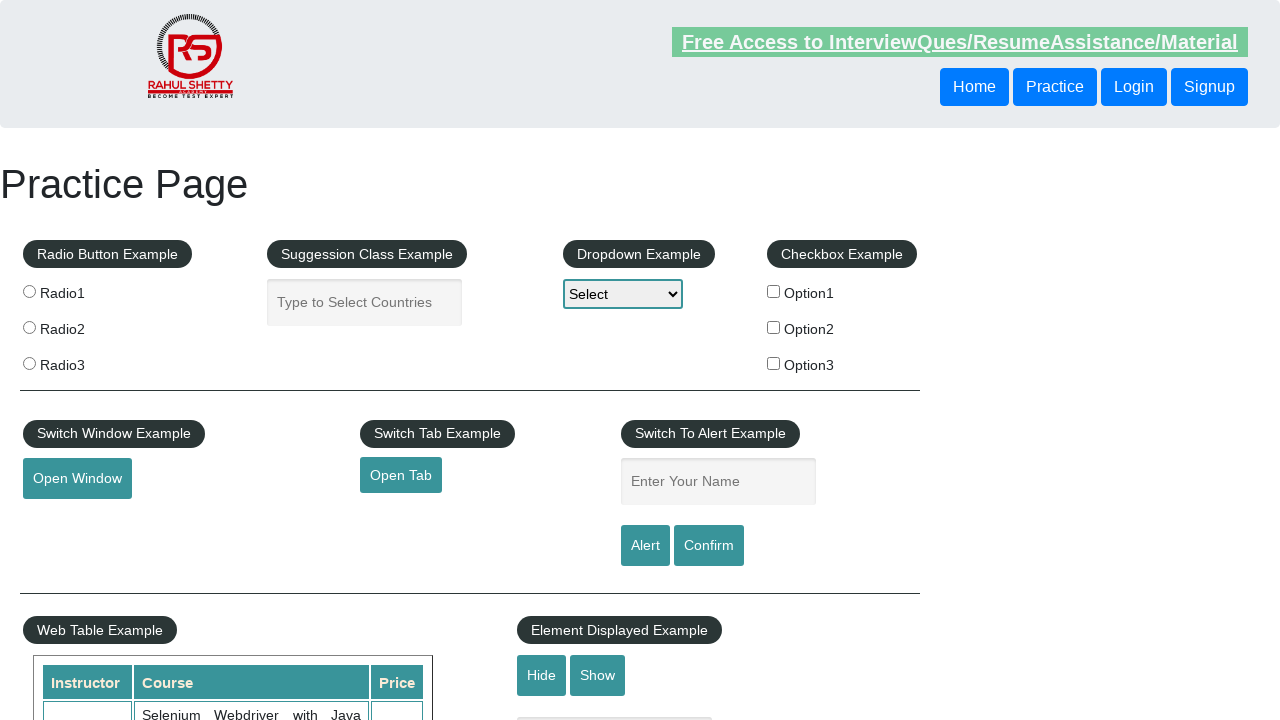

Scrolled main window down by 600 pixels
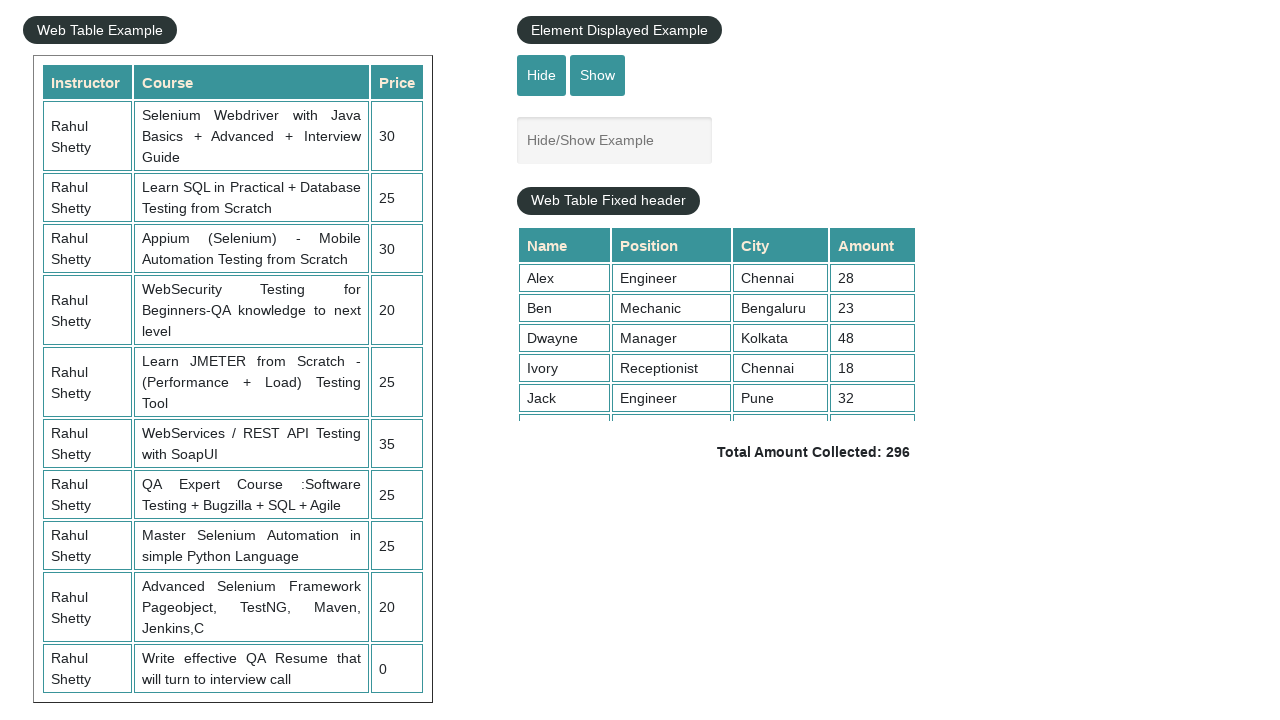

Waited 4000ms for scroll animation to complete
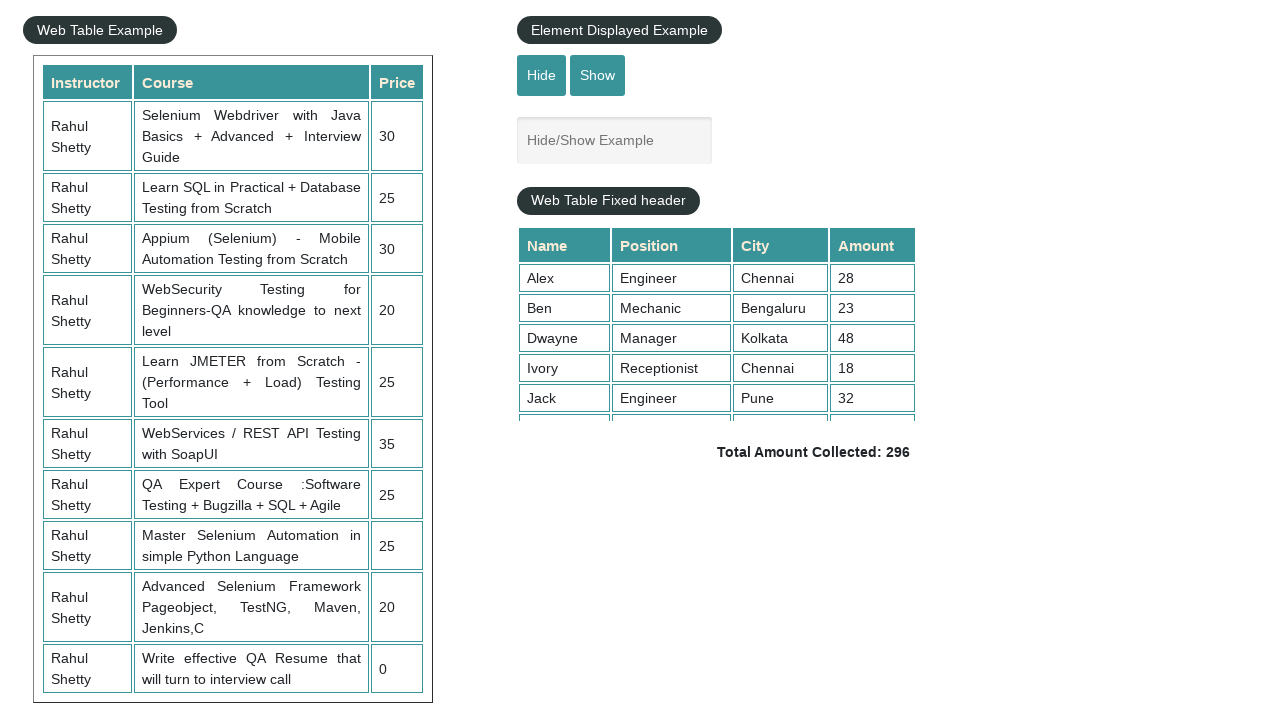

Scrolled table with fixed header to position 4500
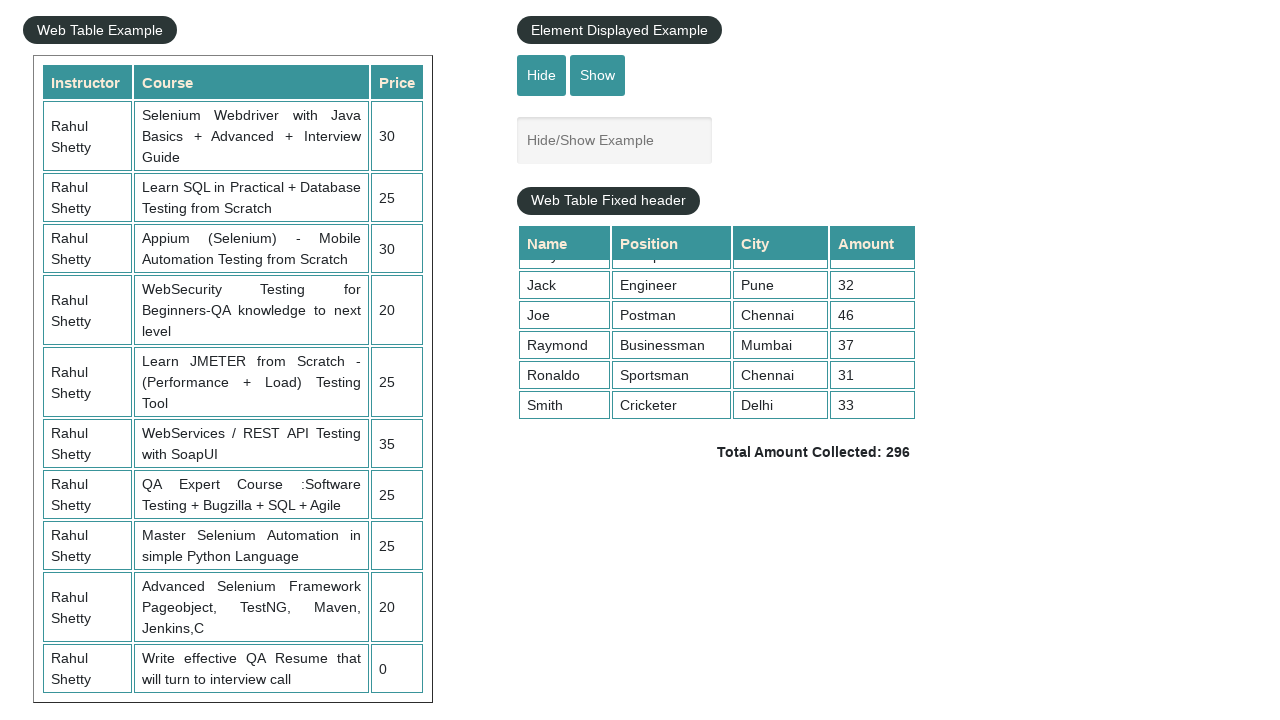

Retrieved all values from 4th column of table
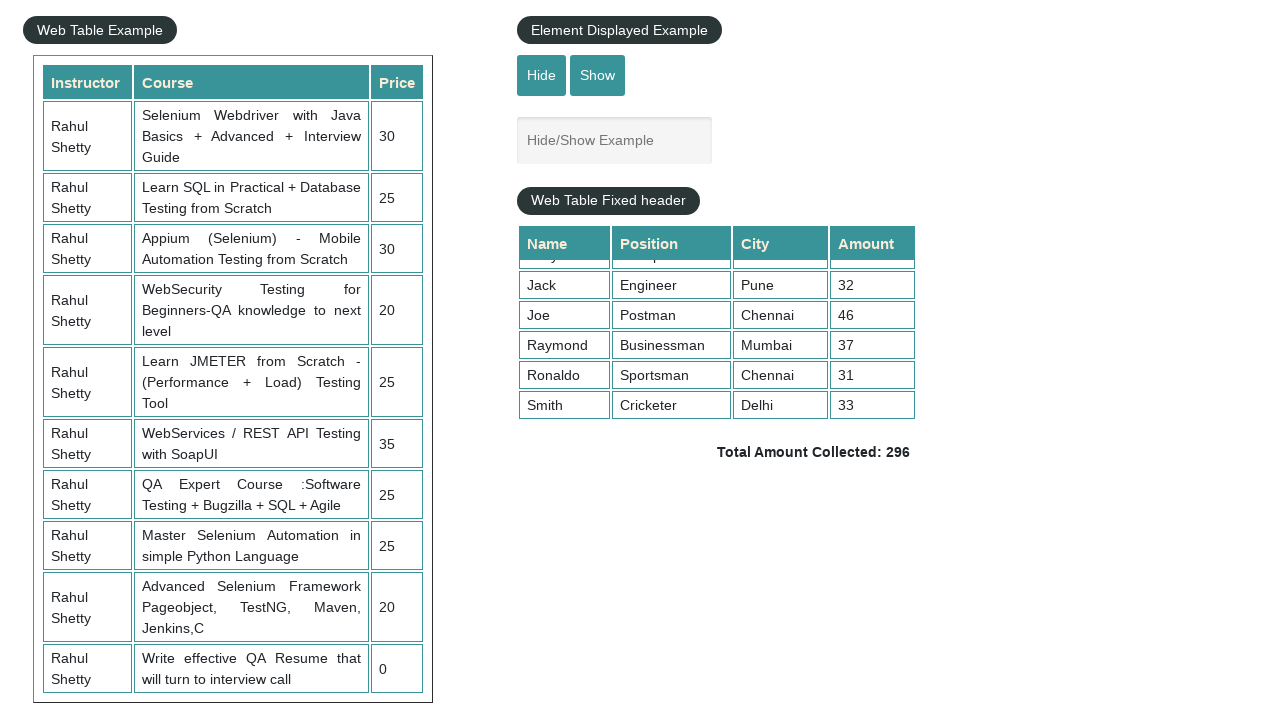

Calculated sum of table values: 296
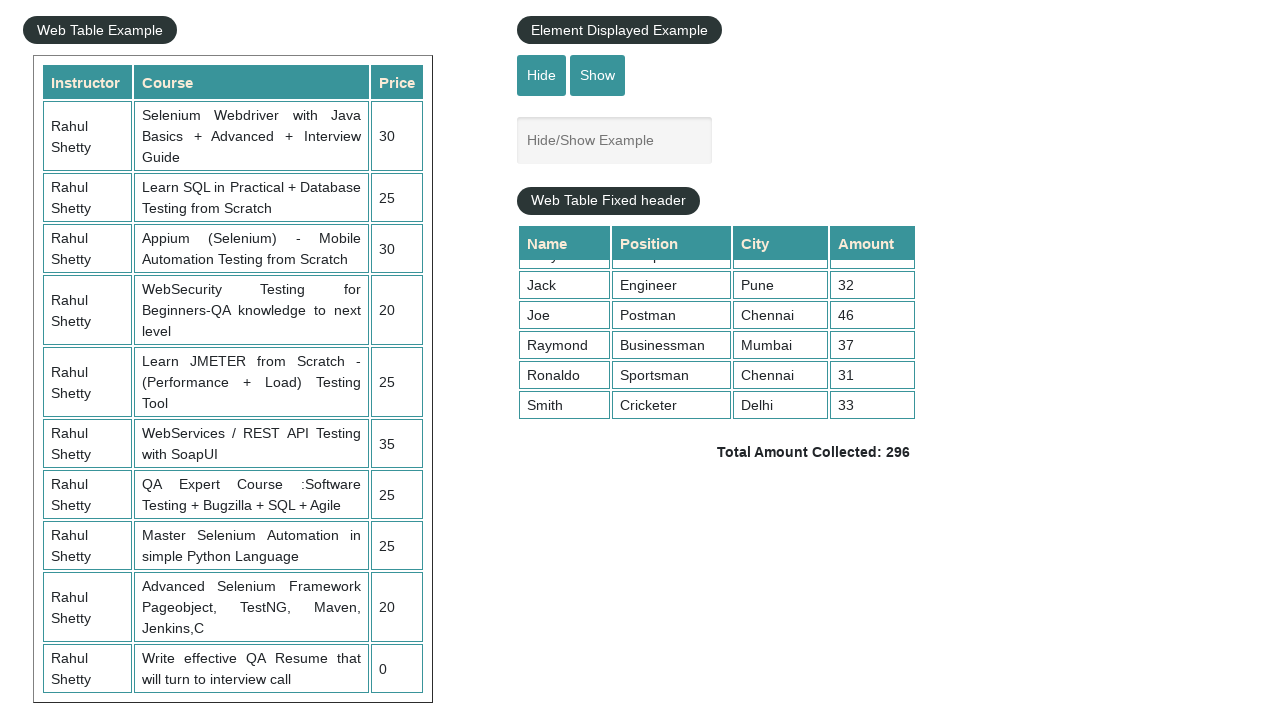

Retrieved displayed total amount from page
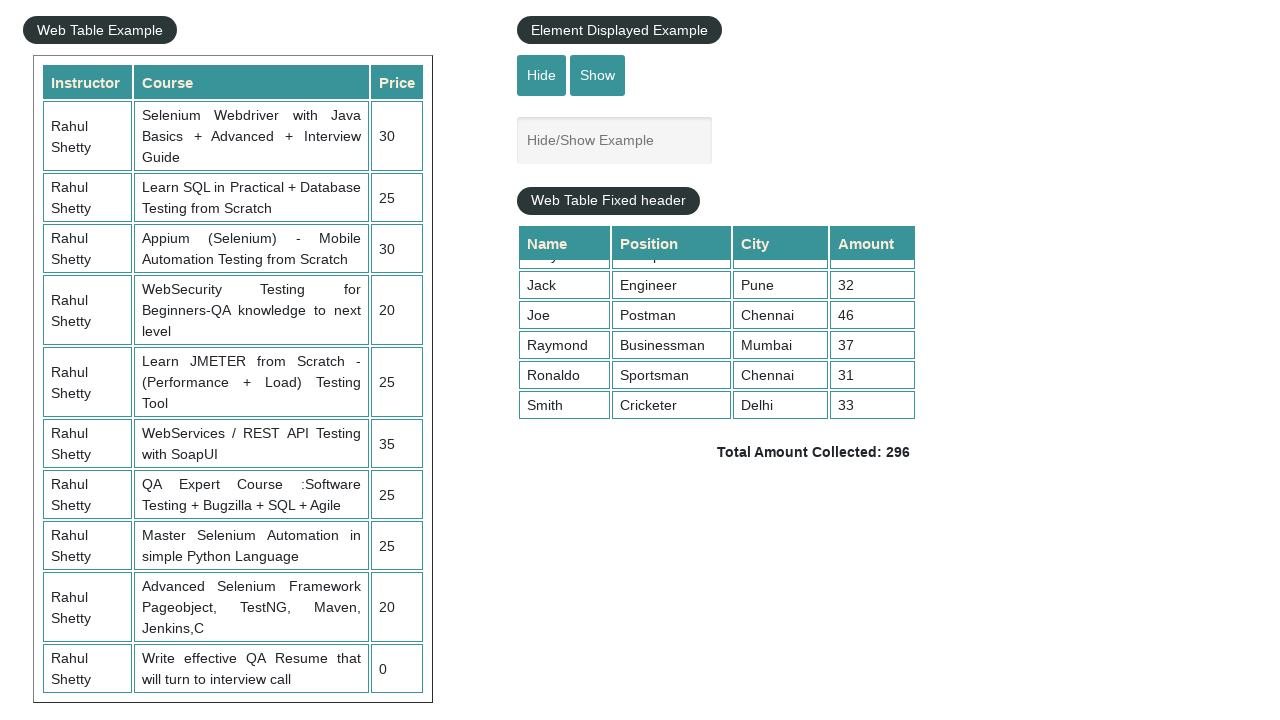

Parsed displayed total: 296
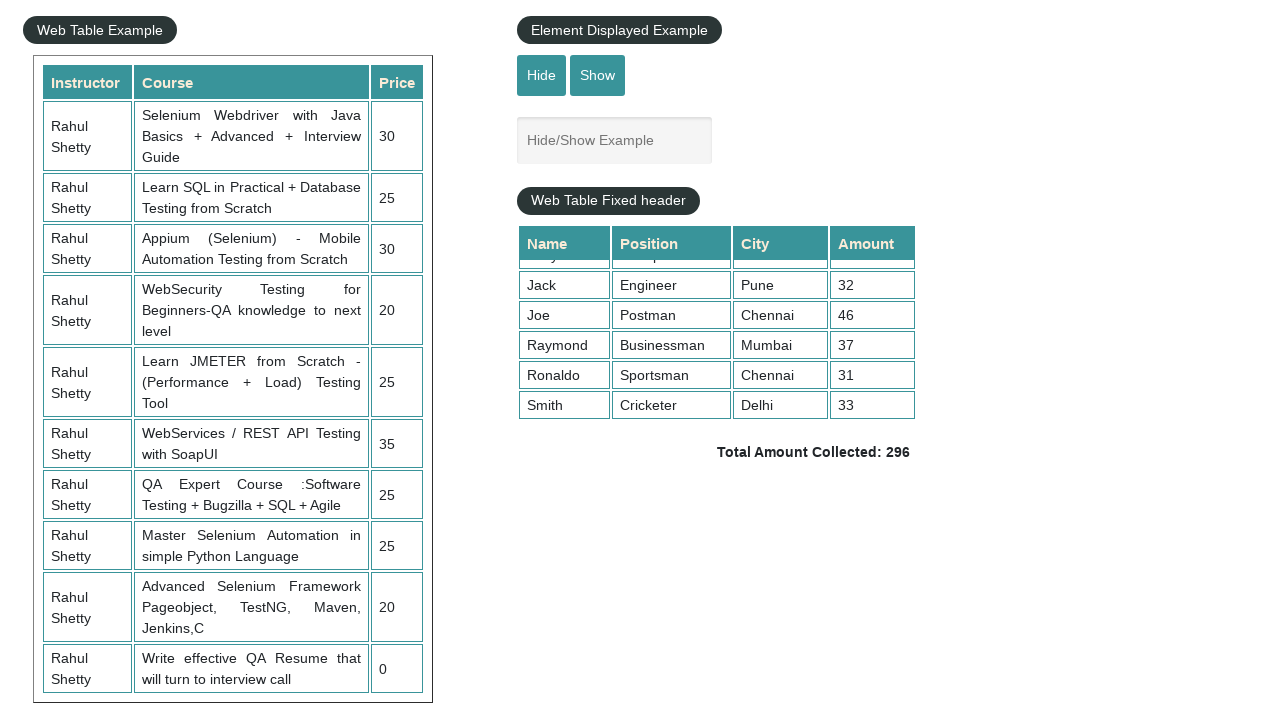

Verified calculated sum (296) matches displayed total (296)
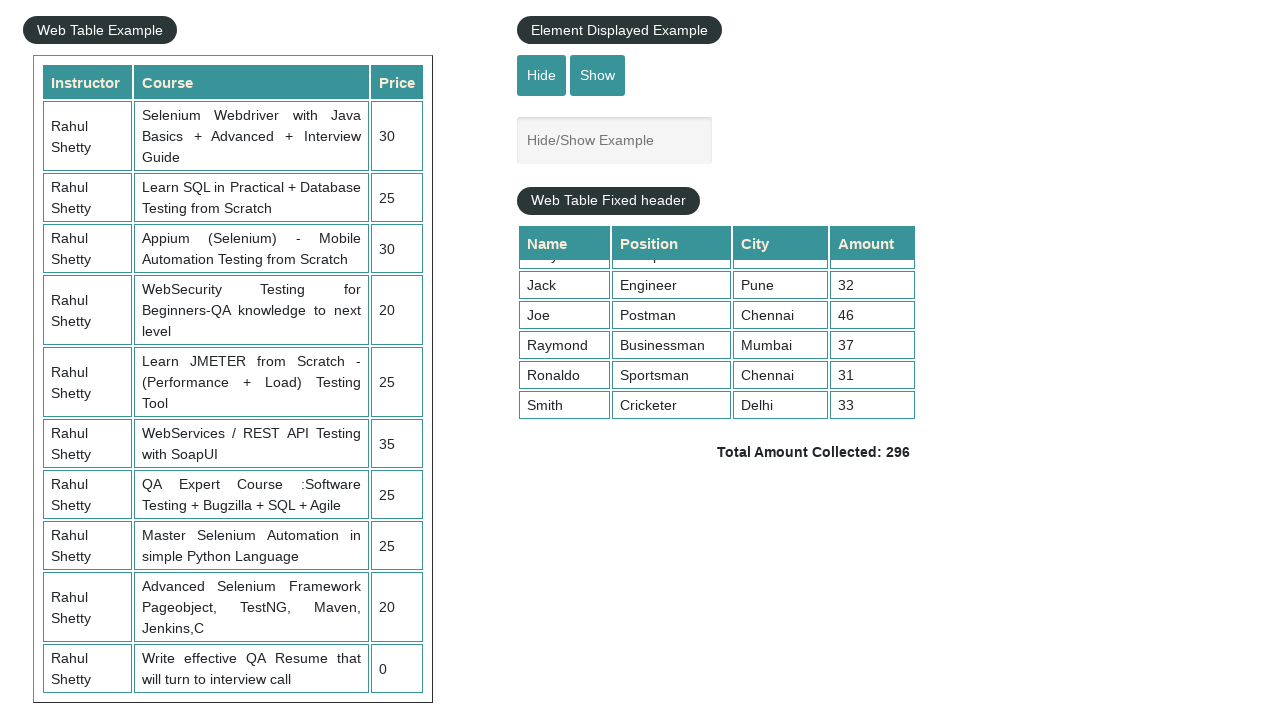

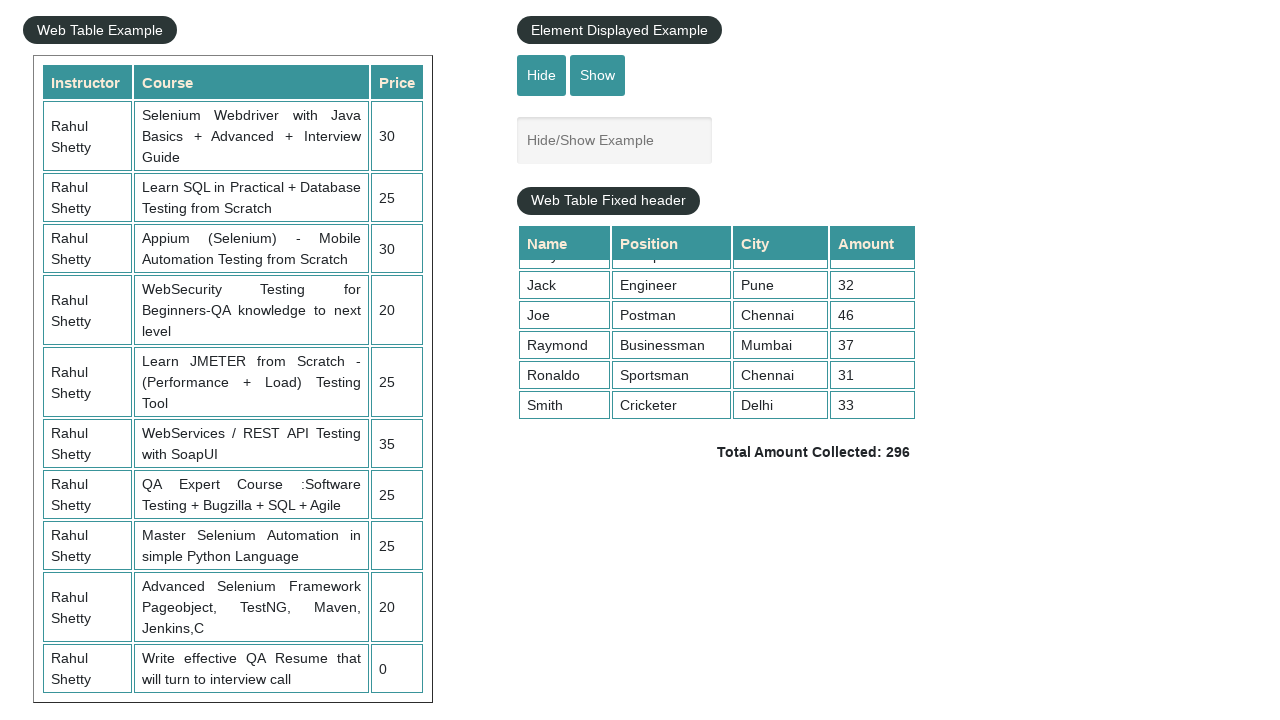